Tests navigation to the Test Cases page by clicking the 'Test Cases' link from the home page and verifying the page loads successfully.

Starting URL: http://automationexercise.com

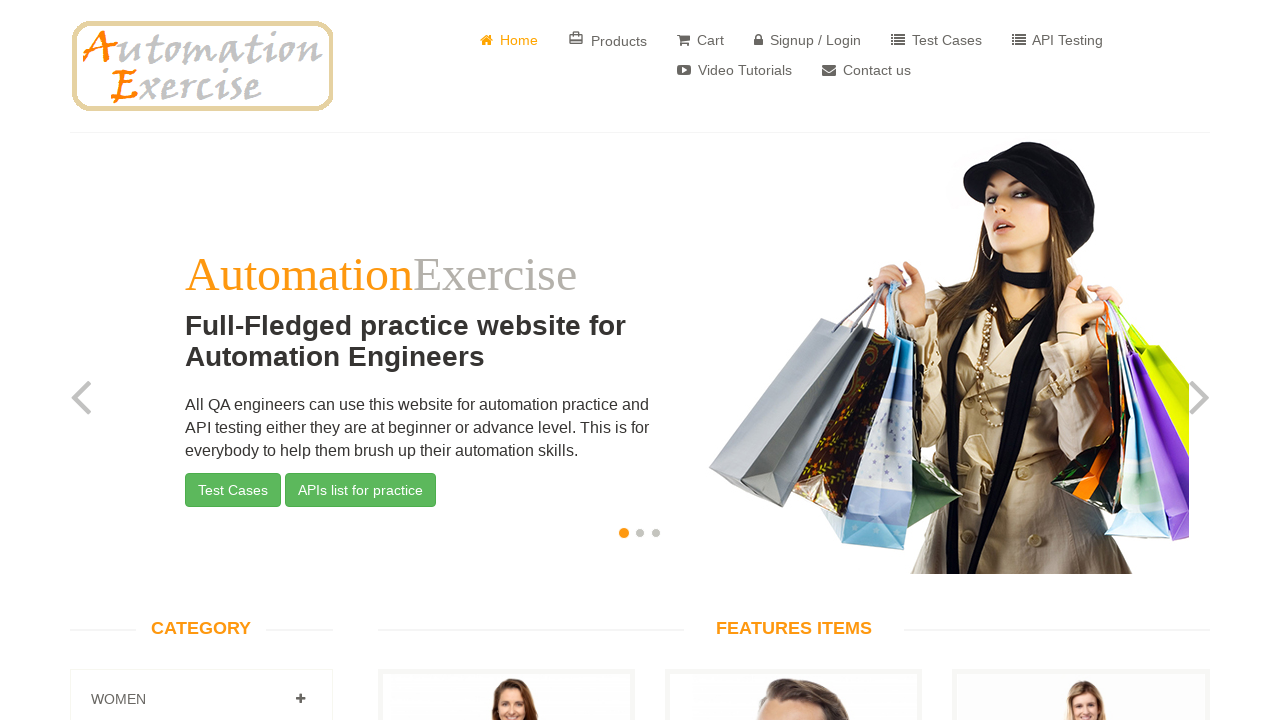

Home page loaded and body element is visible
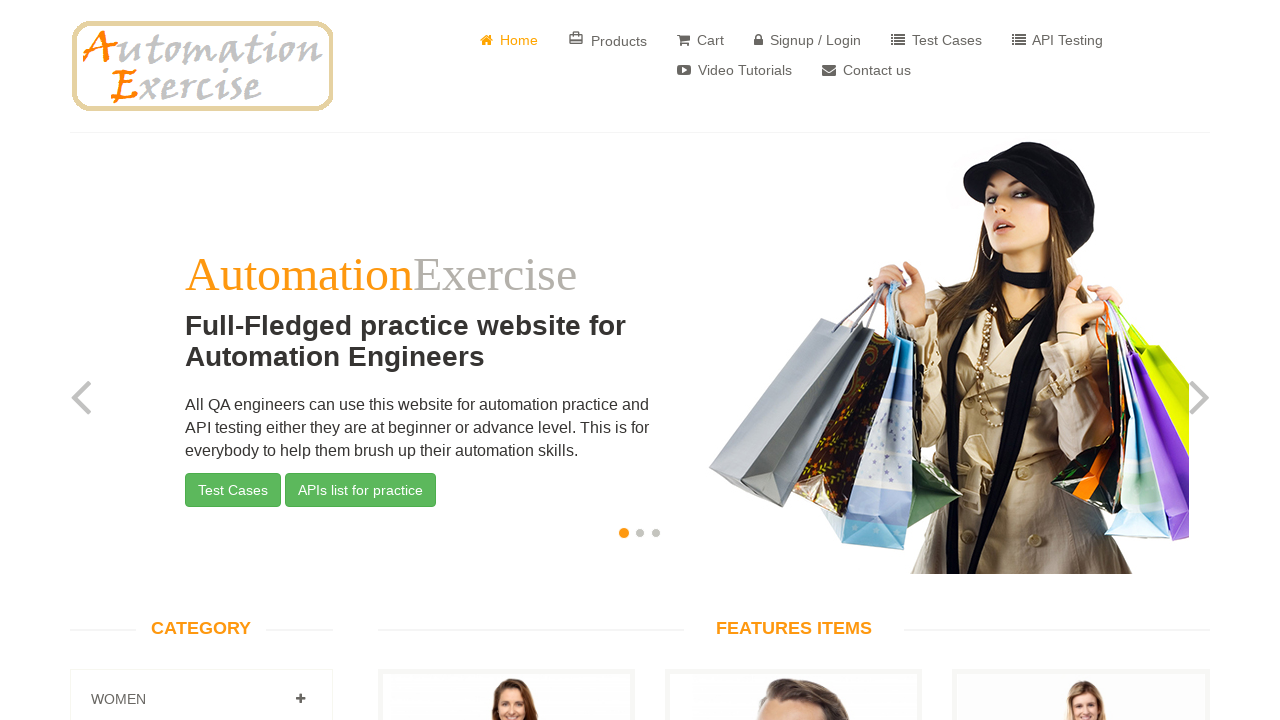

Clicked on 'Test Cases' link from home page at (936, 40) on a:has-text('Test Cases')
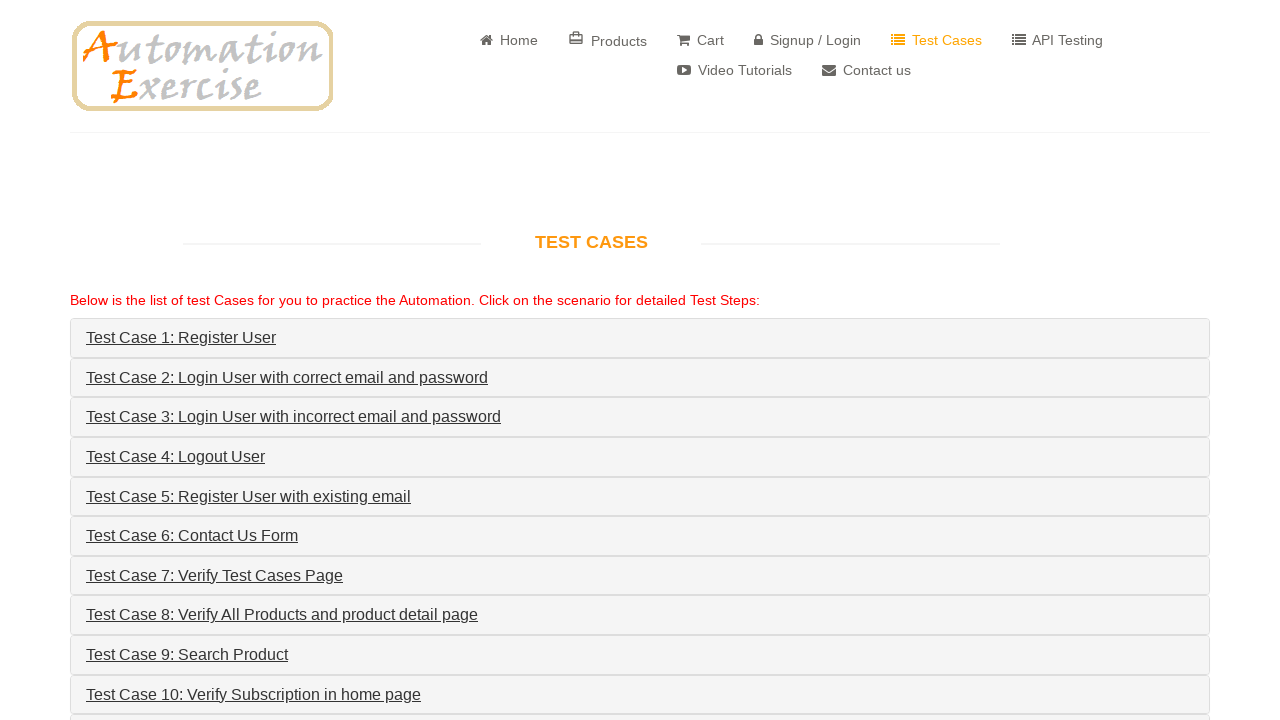

Test Cases page loaded successfully and 'Test Cases' heading is visible
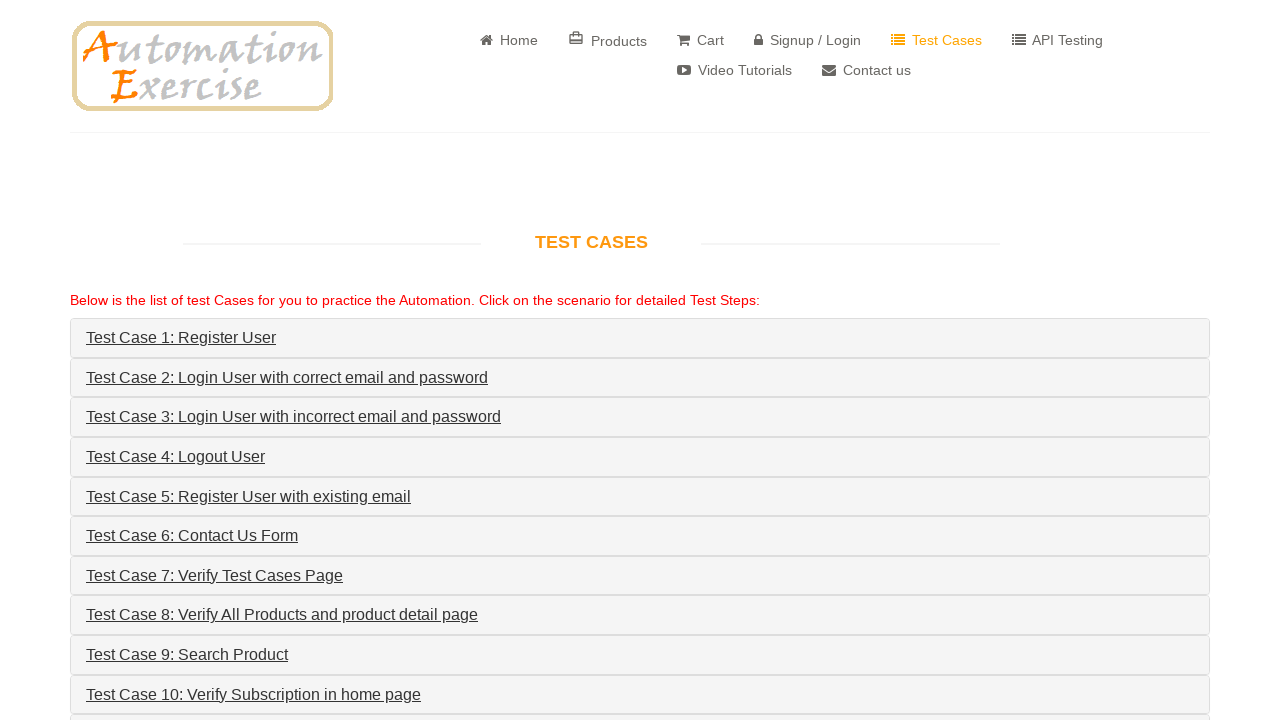

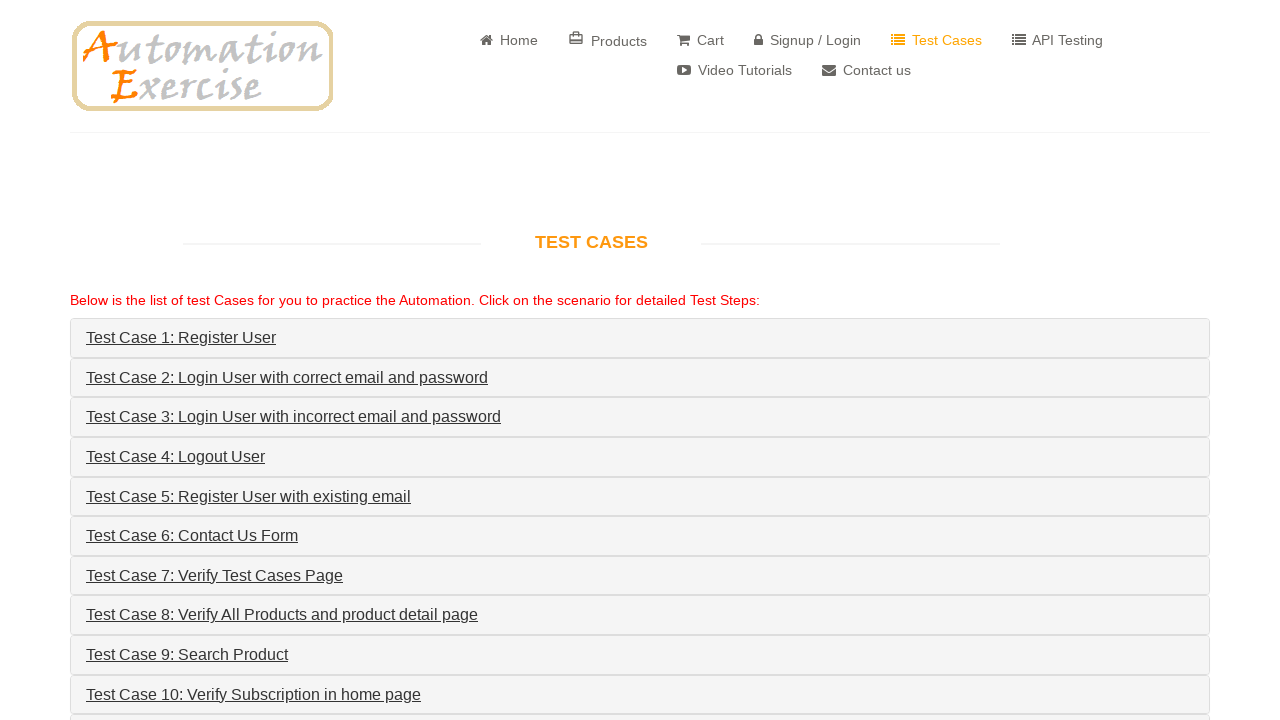